Tests the Text Box form by navigating to Elements section, filling out full name, email, current address, and permanent address fields, then submitting the form.

Starting URL: https://demoqa.com/

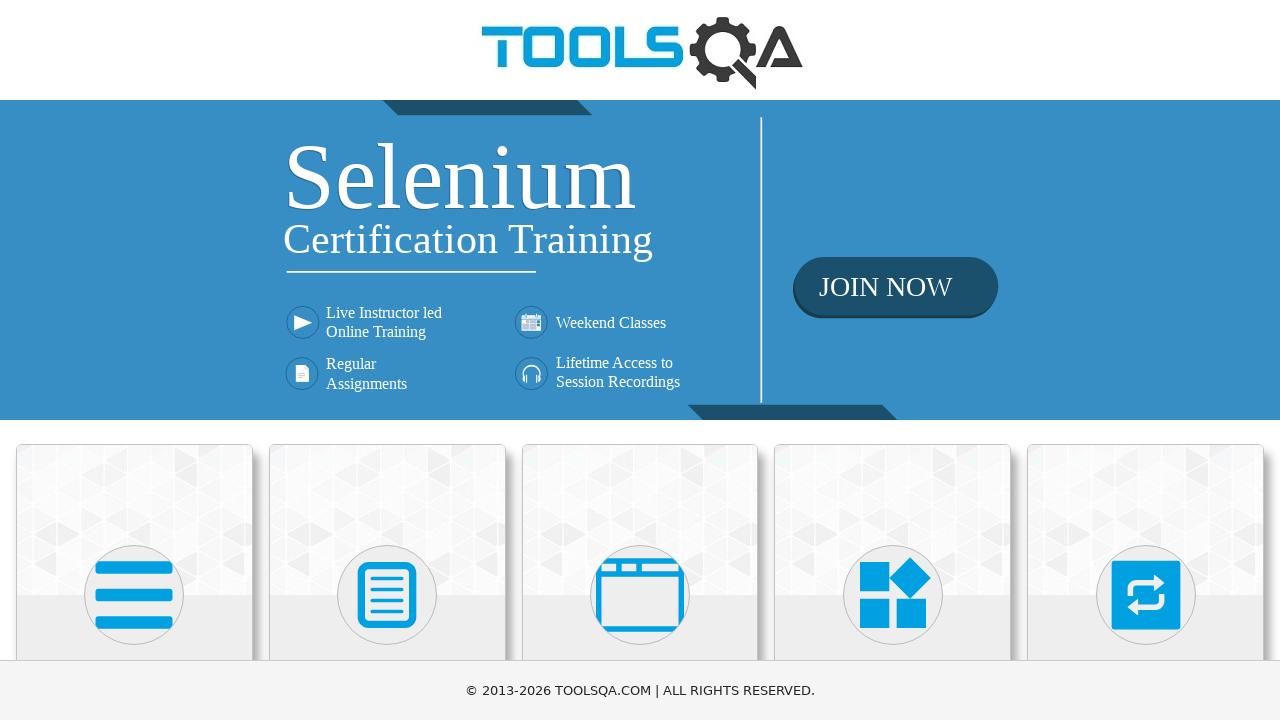

Clicked on Elements section at (134, 360) on text=Elements
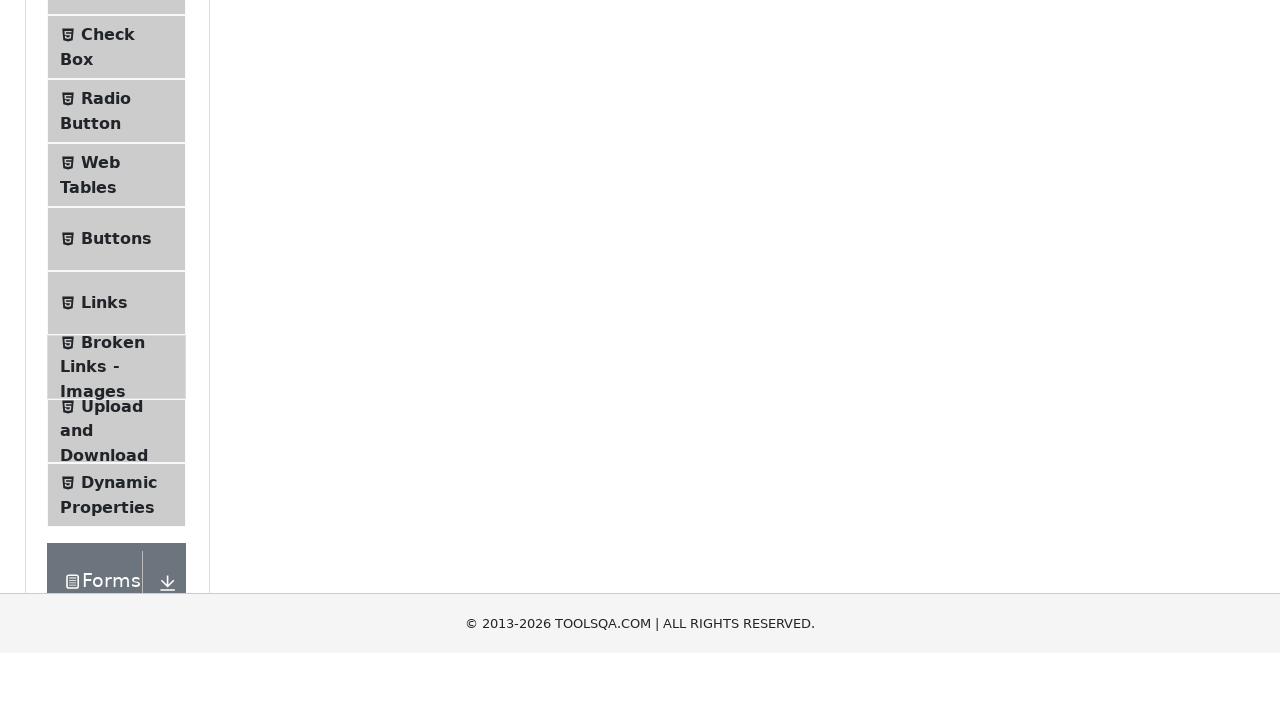

Clicked on Text Box menu item at (119, 261) on text=Text Box
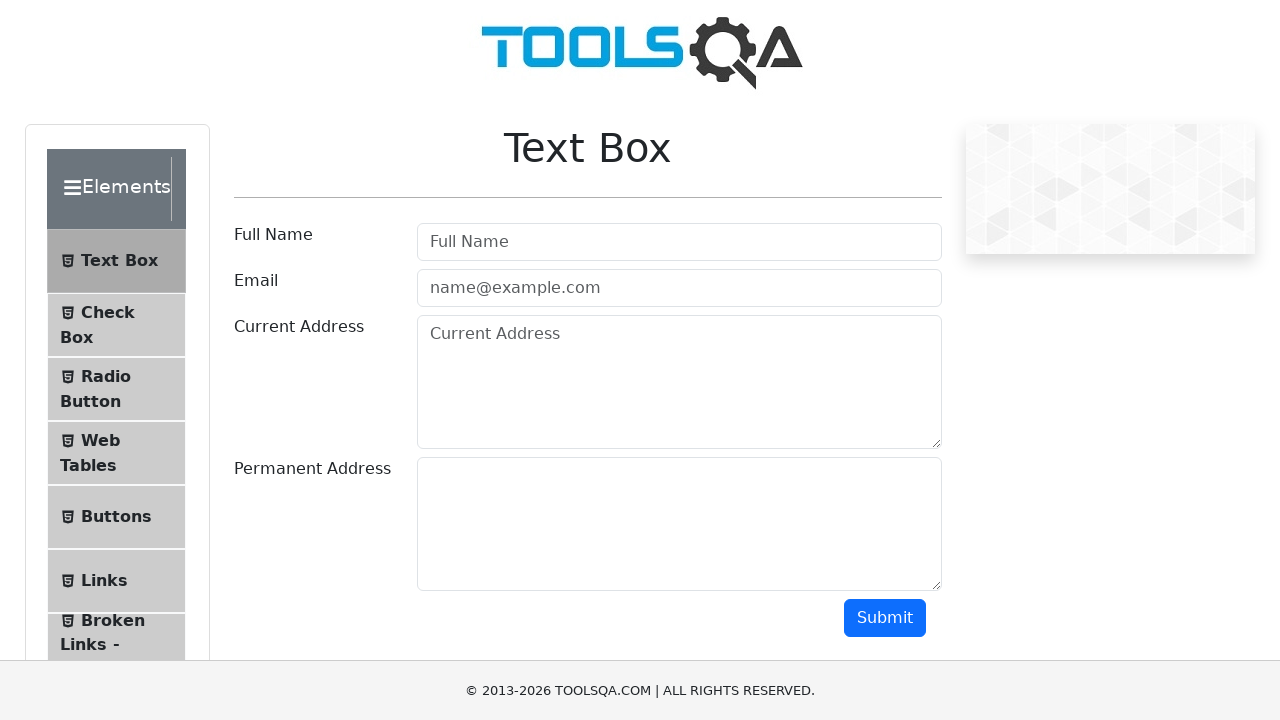

Filled in Full Name field with 'Maverick' on #userName
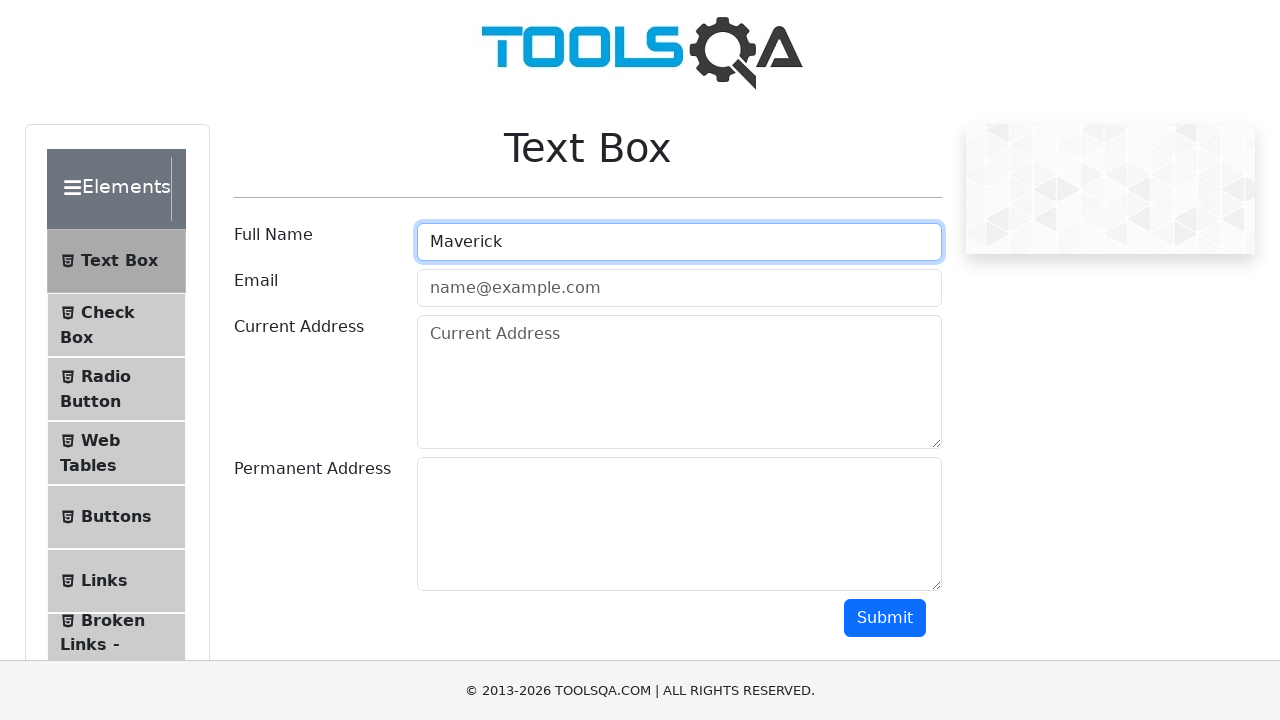

Filled in Email field with 'marverick@gmail.com' on #userEmail
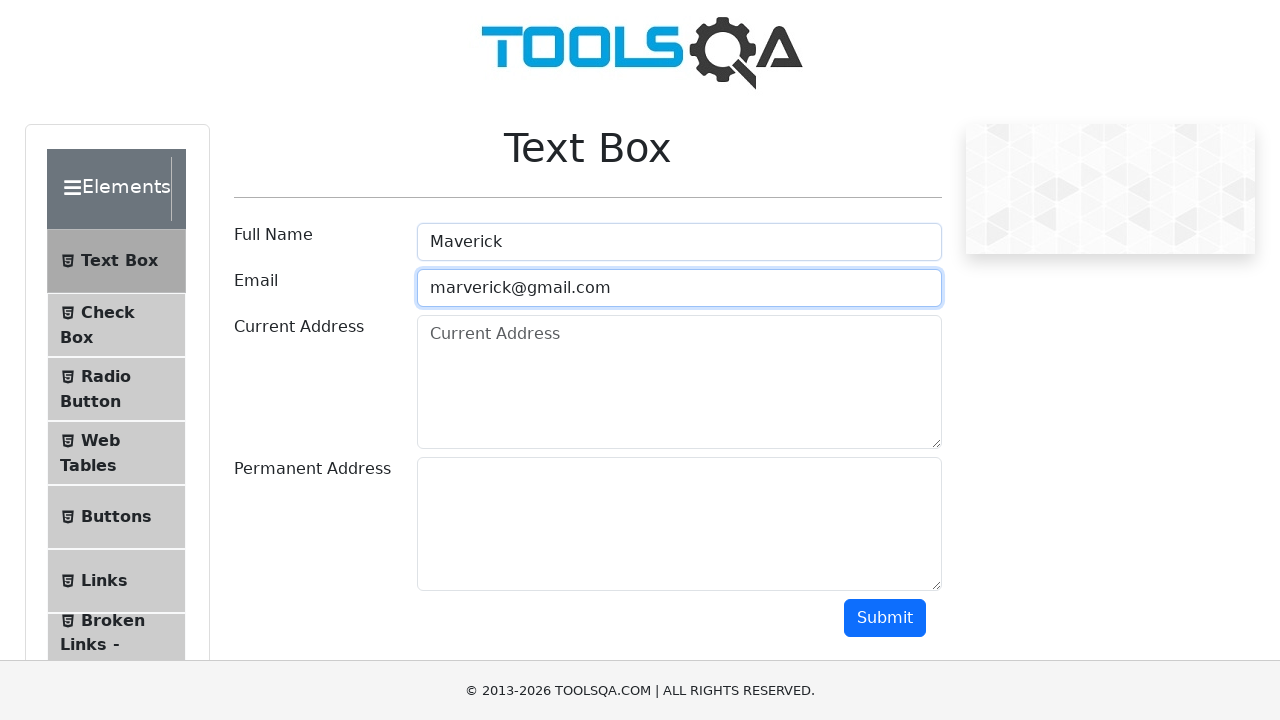

Filled in Current Address field with 'Bangkok' on #currentAddress
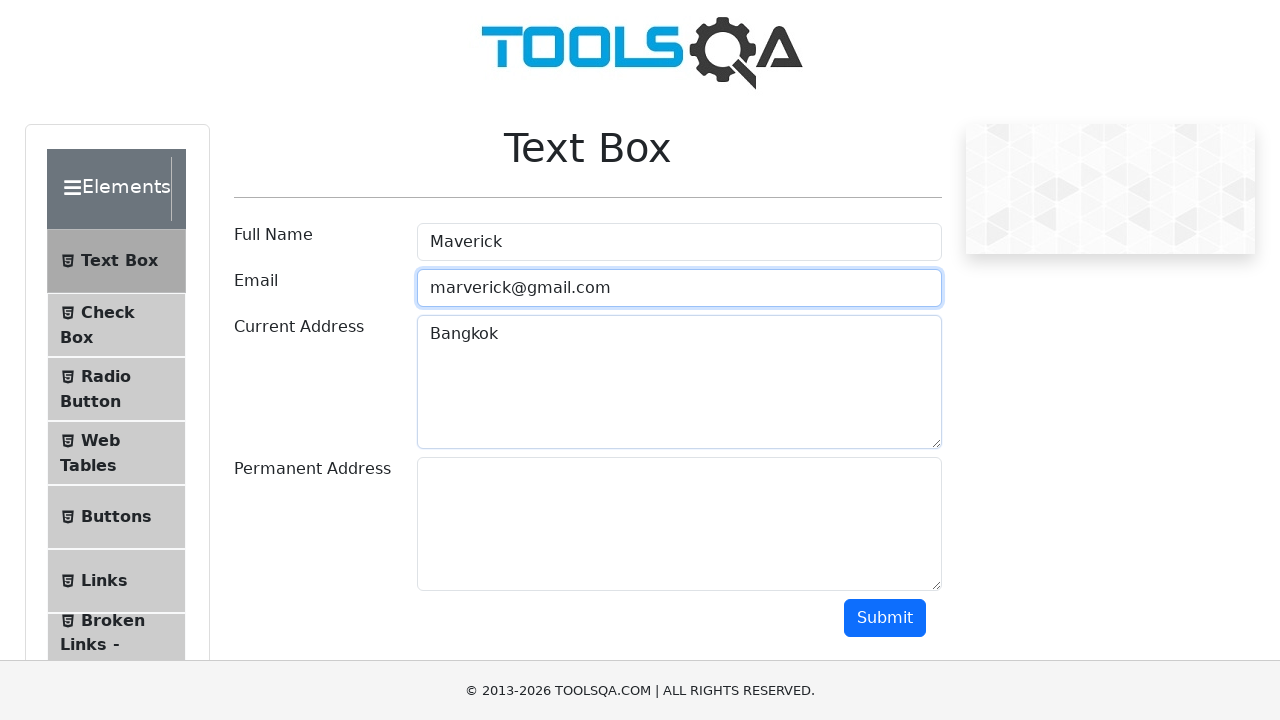

Filled in Permanent Address field with 'Phuket' on #permanentAddress
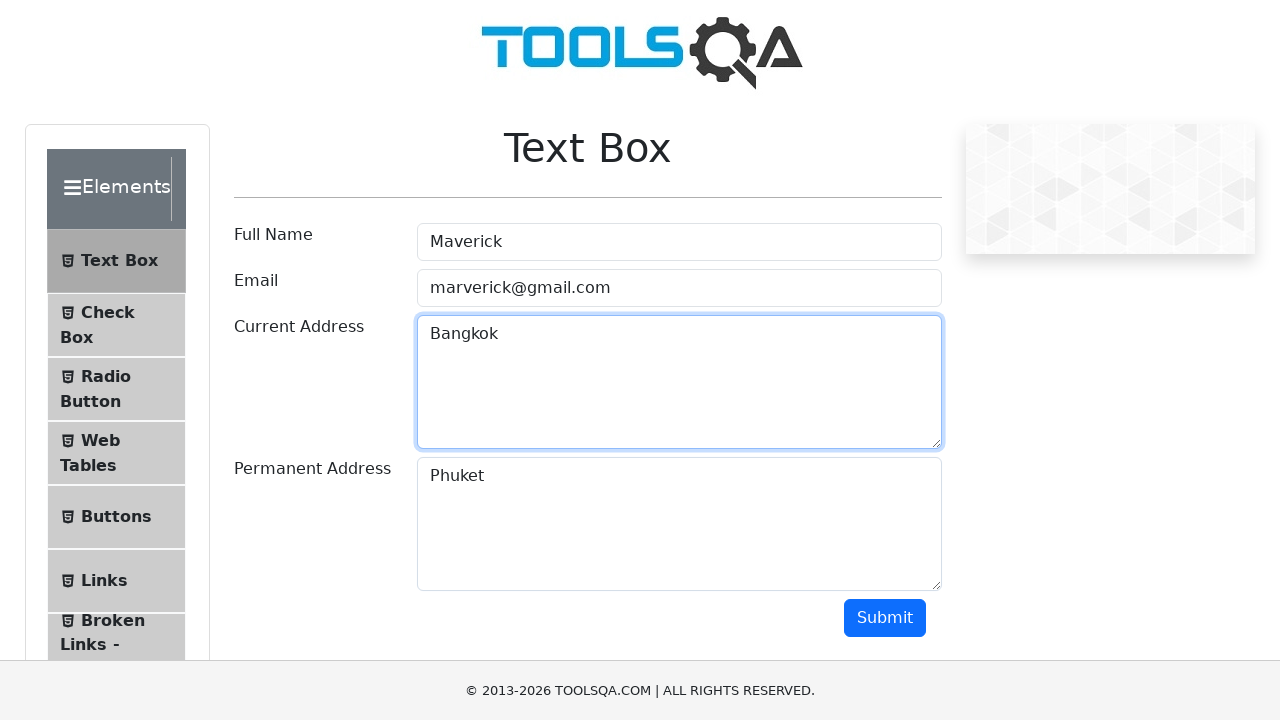

Clicked Submit button to submit the form at (885, 618) on text=Submit
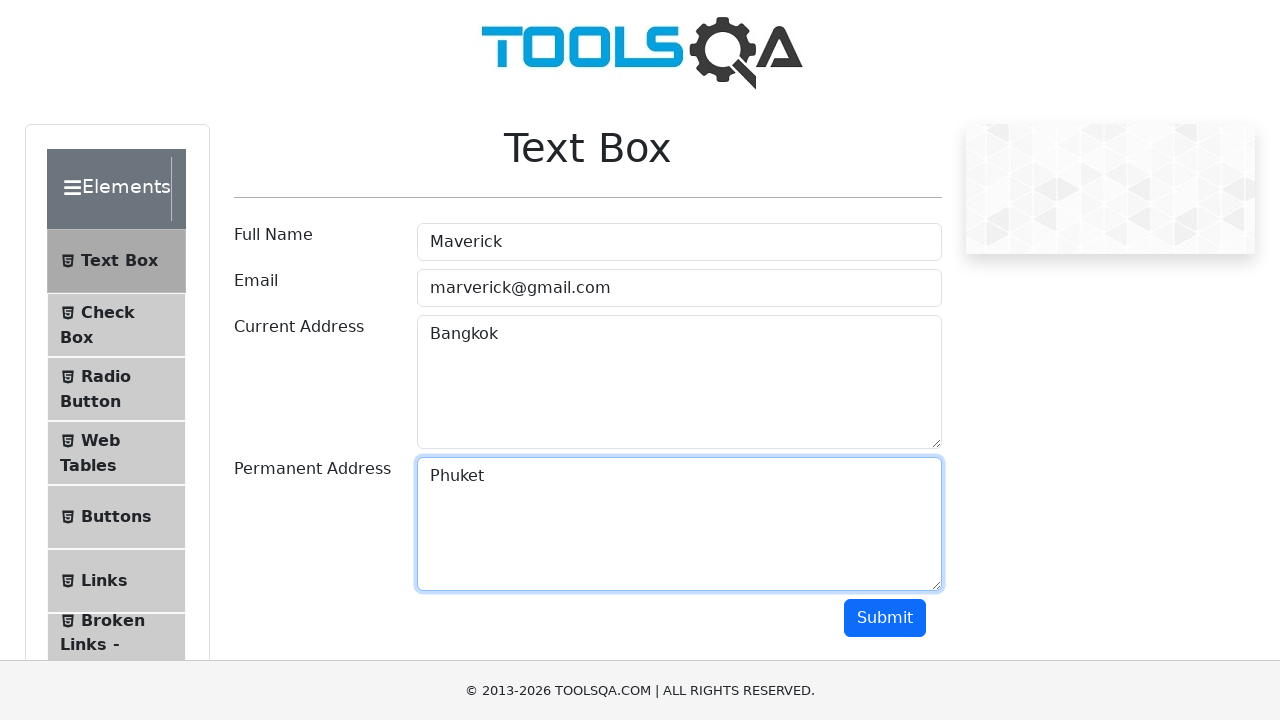

Form output appeared successfully
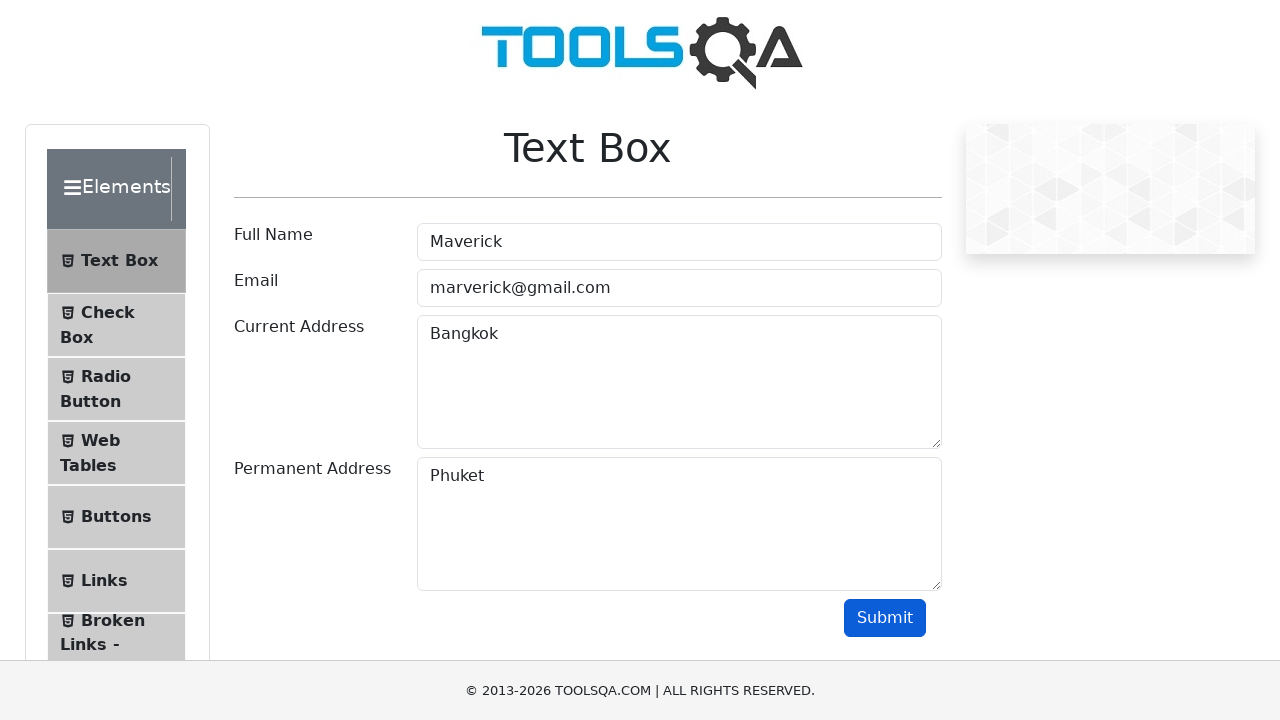

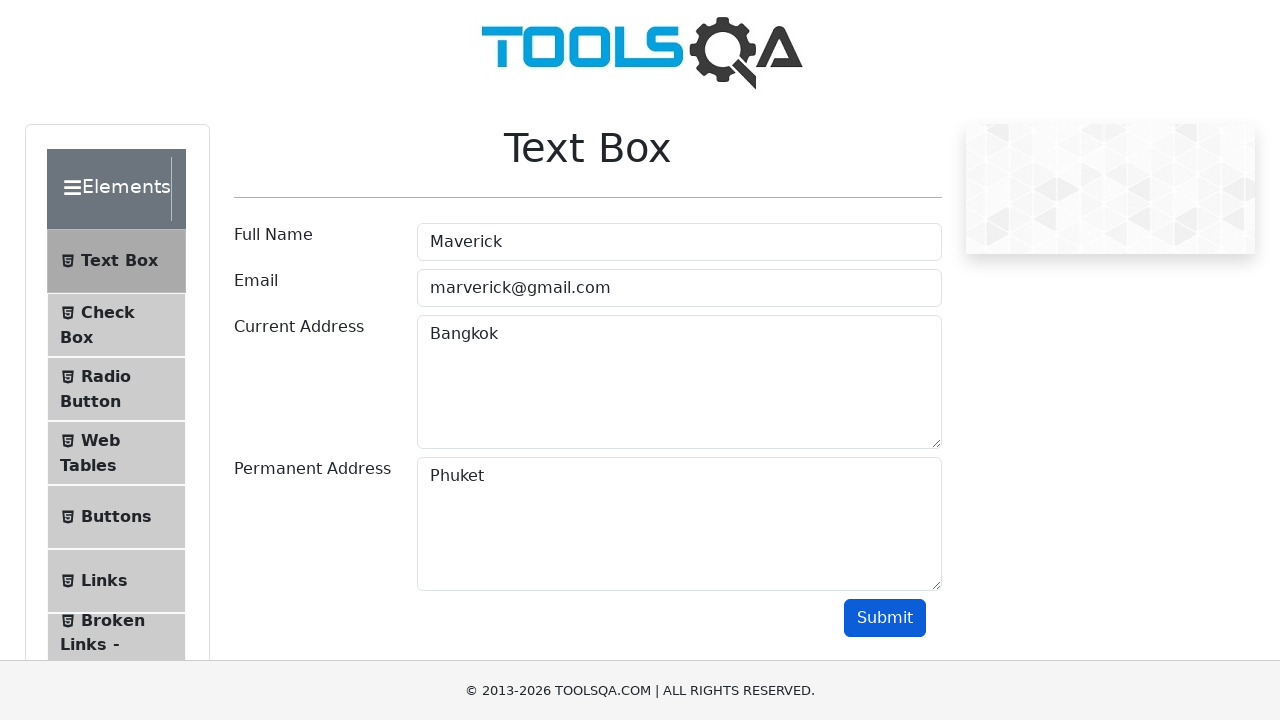